Tests table sorting functionality by clicking on column headers to sort data

Starting URL: http://the-internet.herokuapp.com/

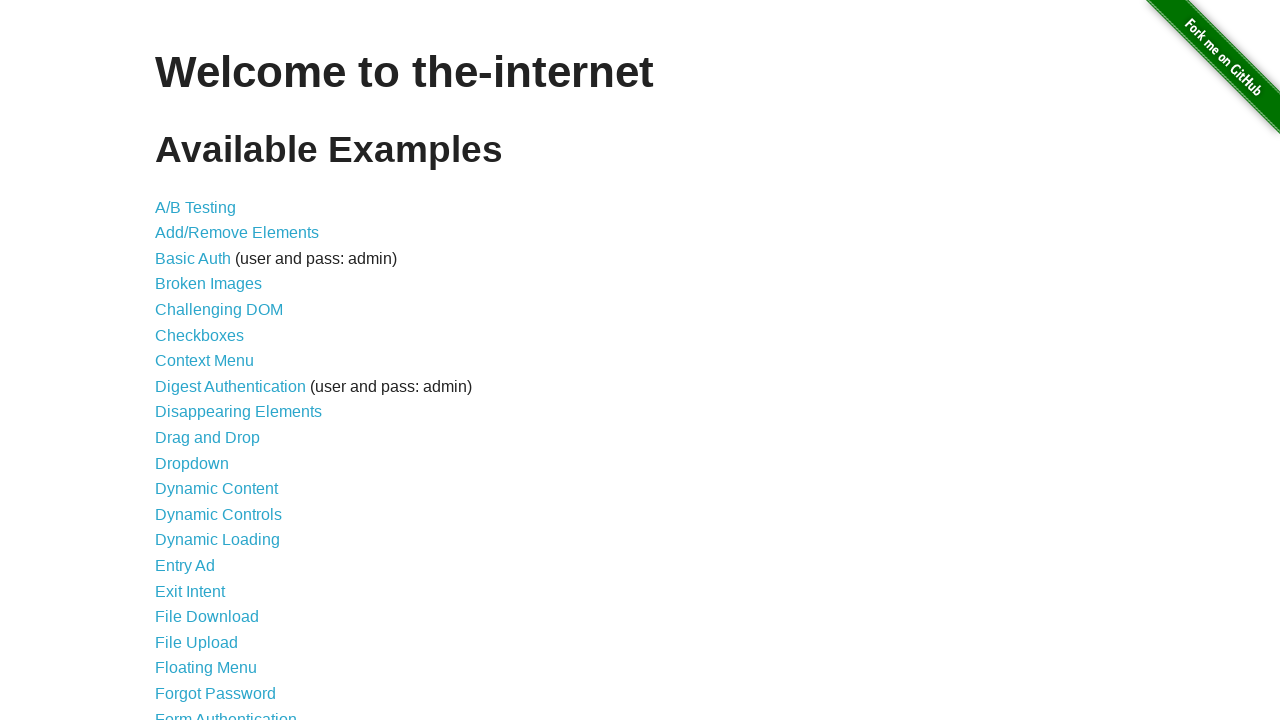

Clicked on Sortable Data Tables link at (230, 574) on text=Sortable Data Tables
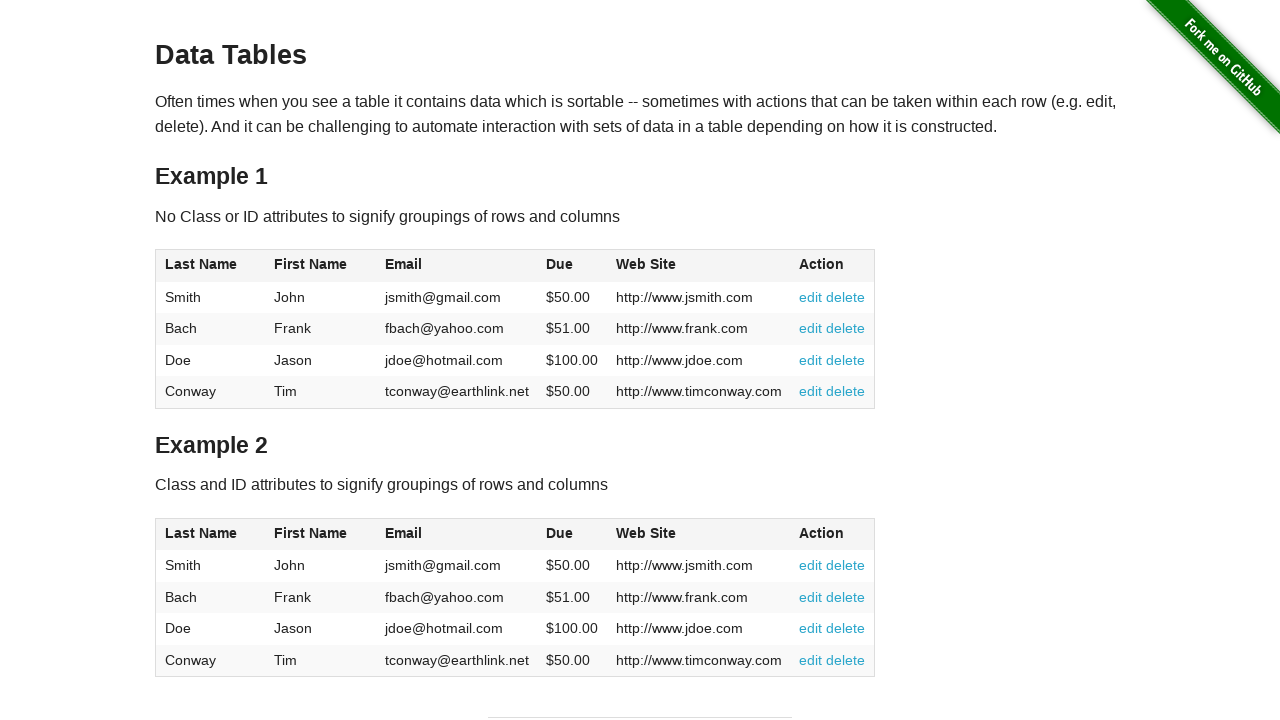

Clicked on Due column header to sort table at (572, 266) on #table1 thead tr th:has-text('Due')
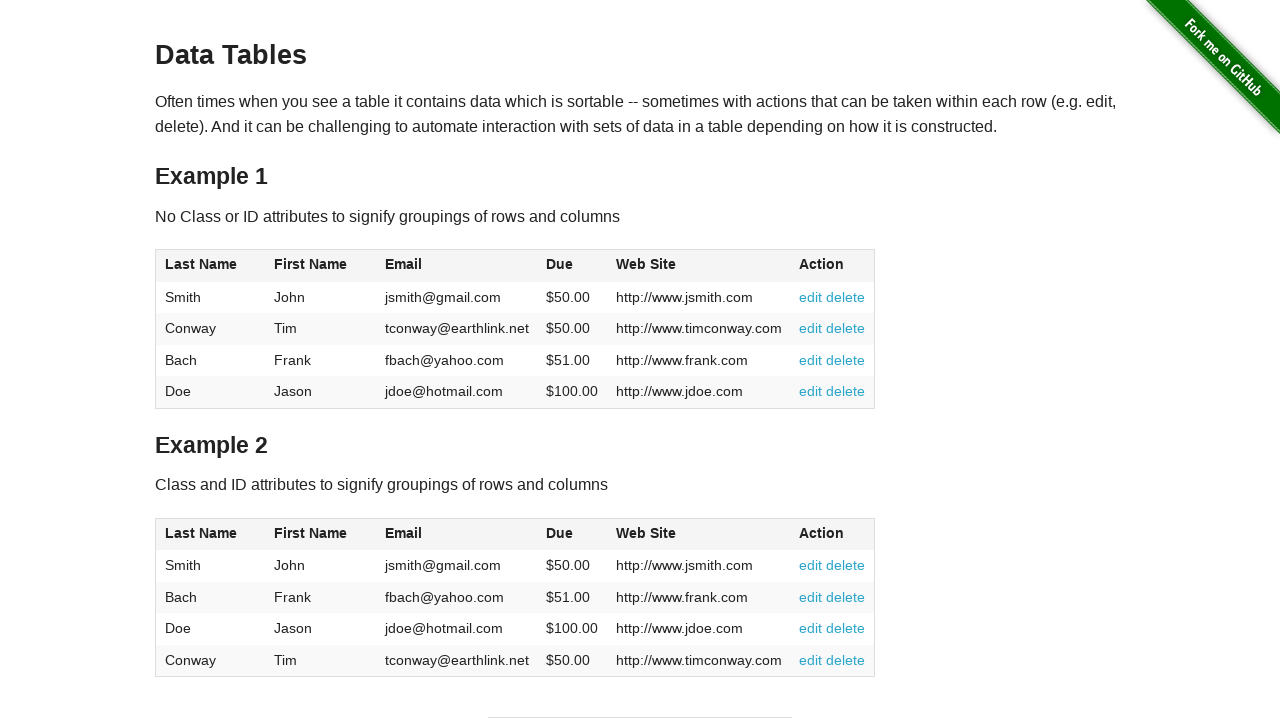

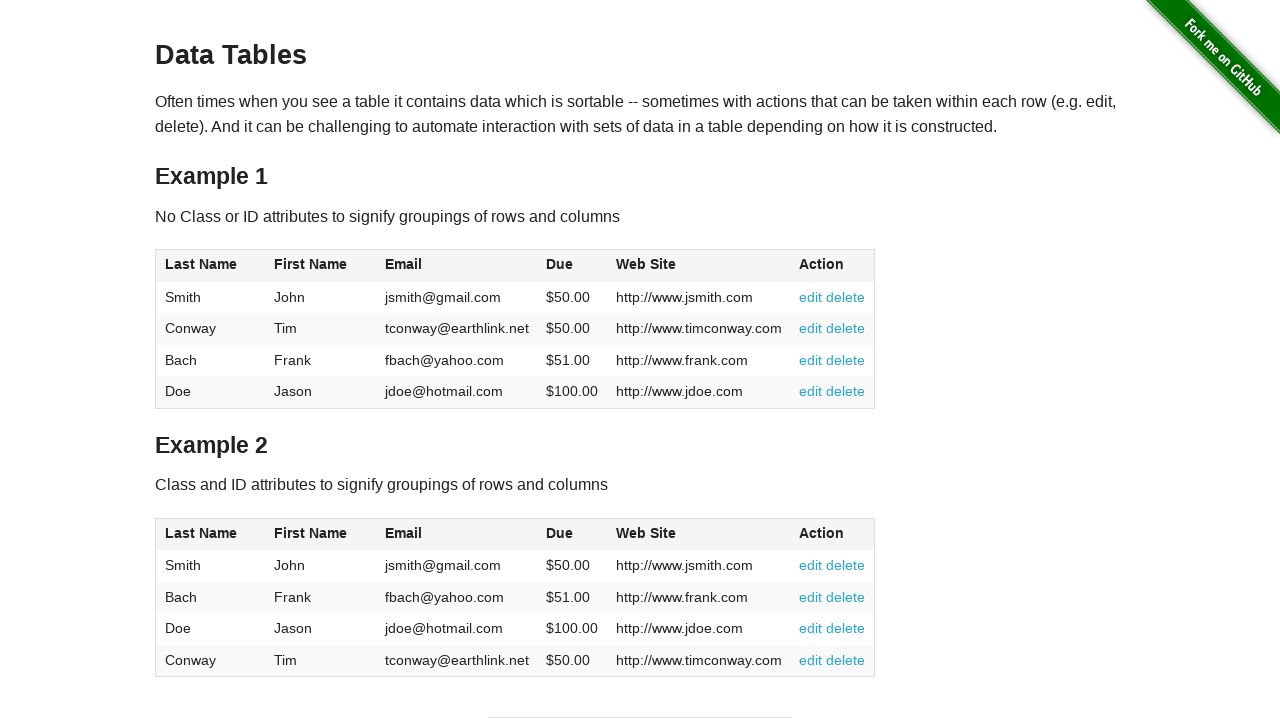